Tests the sorting functionality of the top deals table by clicking on the Price column header to sort in ascending and then descending order.

Starting URL: https://rahulshettyacademy.com/seleniumPractise/#/offers

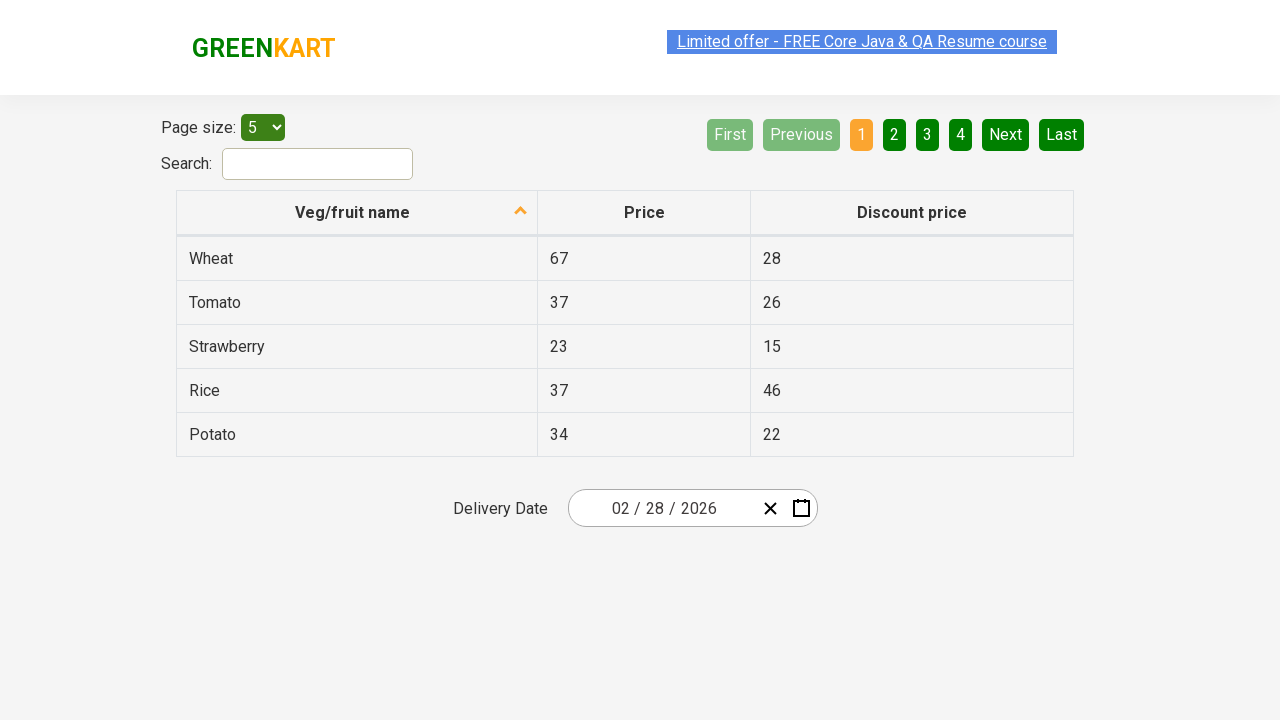

Waited for top deals table to load
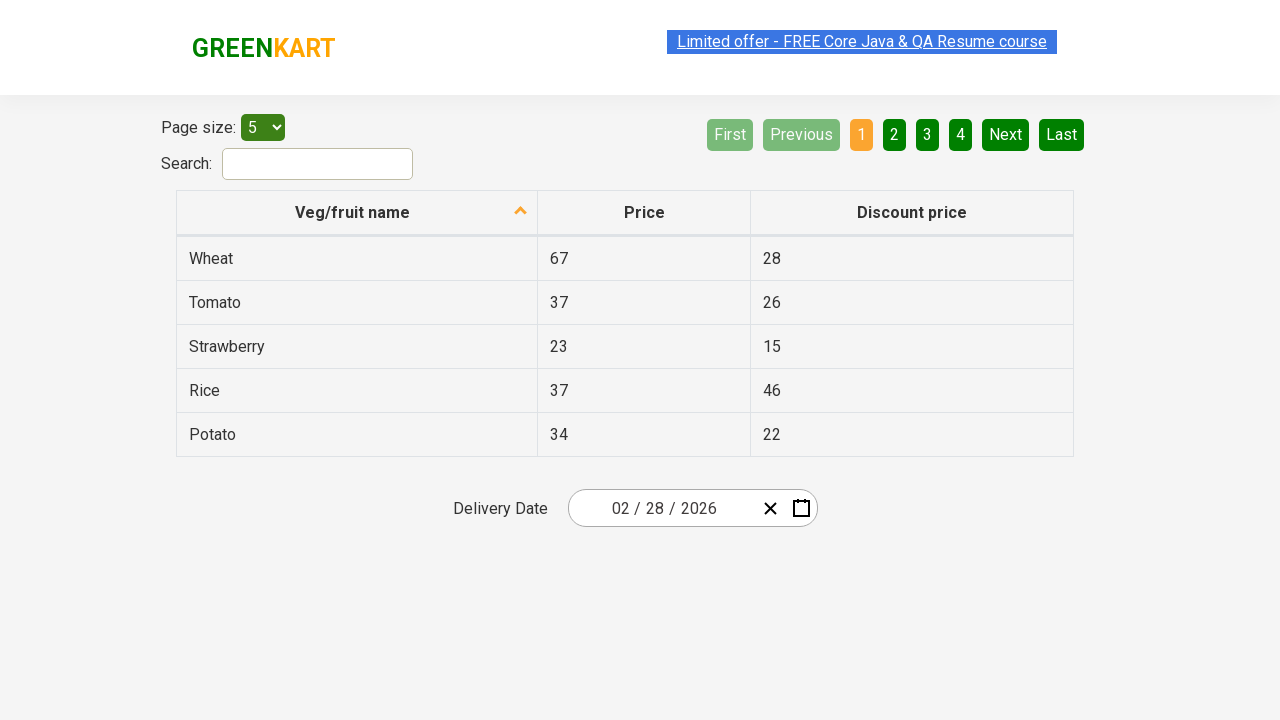

Clicked Price column header to sort ascending at (644, 213) on th:has-text('Price')
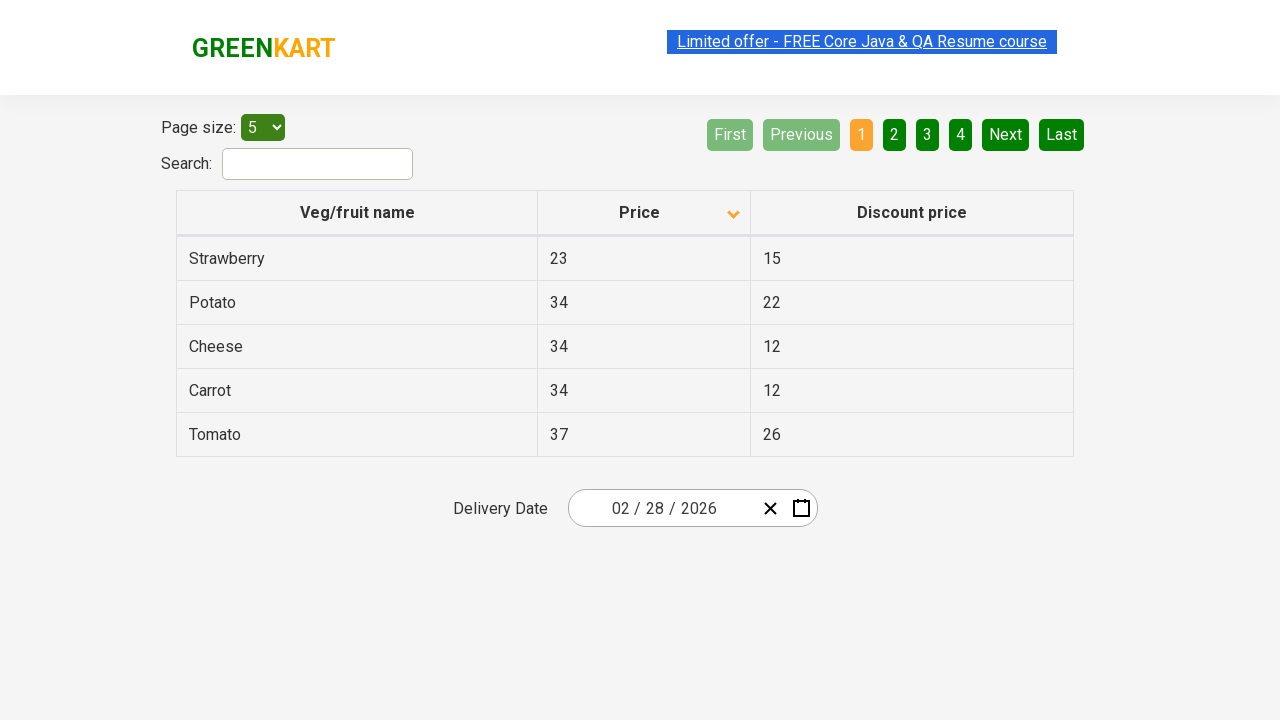

Waited for ascending sort animation to complete
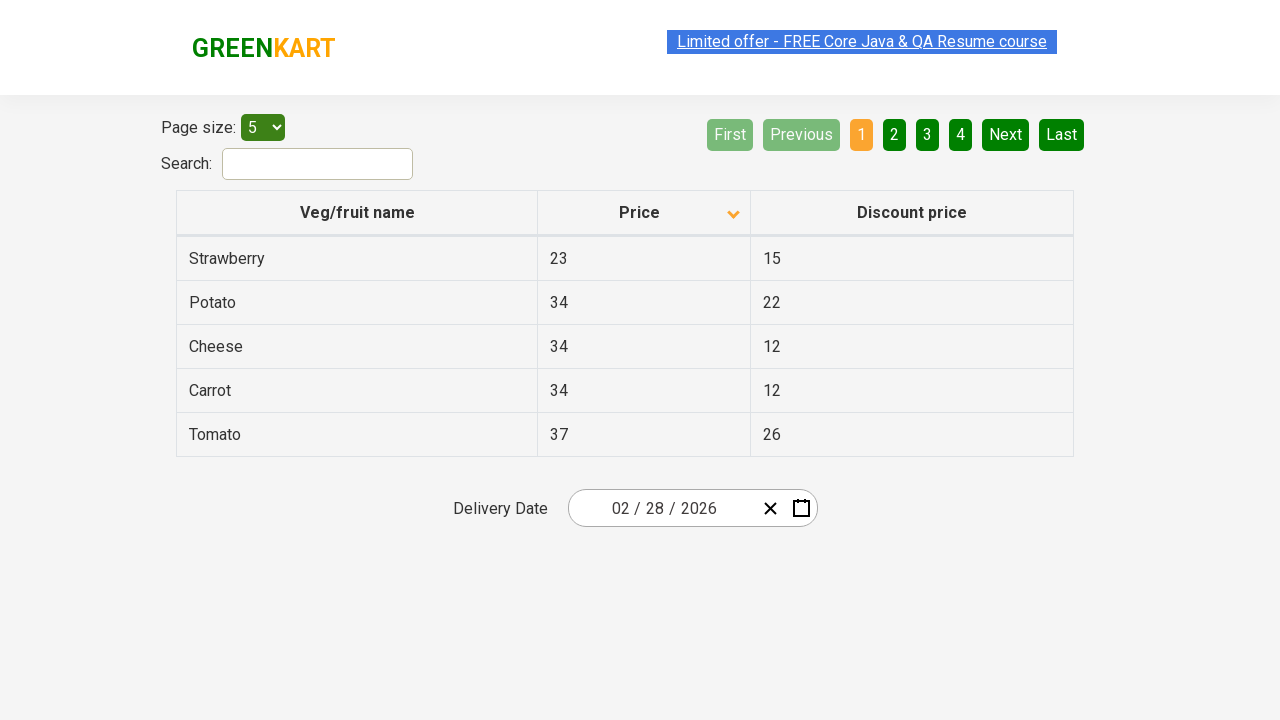

Retrieved first price after ascending sort: 23
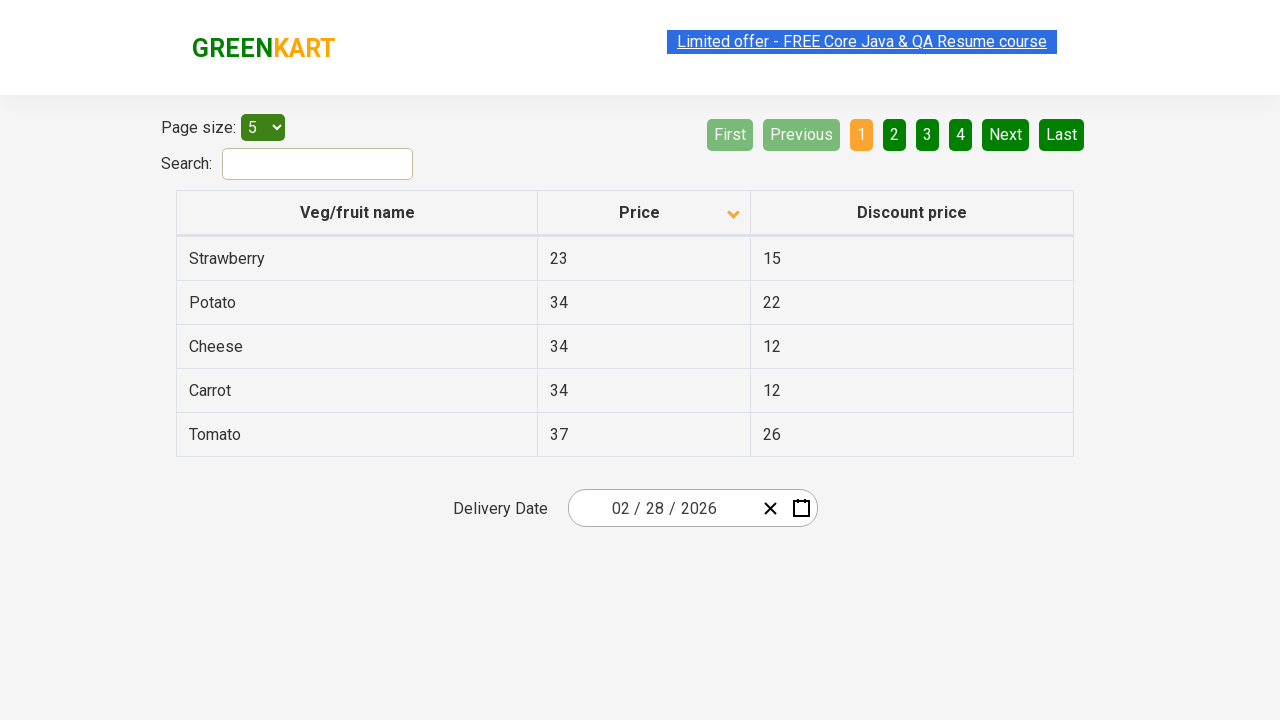

Clicked Price column header again to sort descending at (644, 213) on th:has-text('Price')
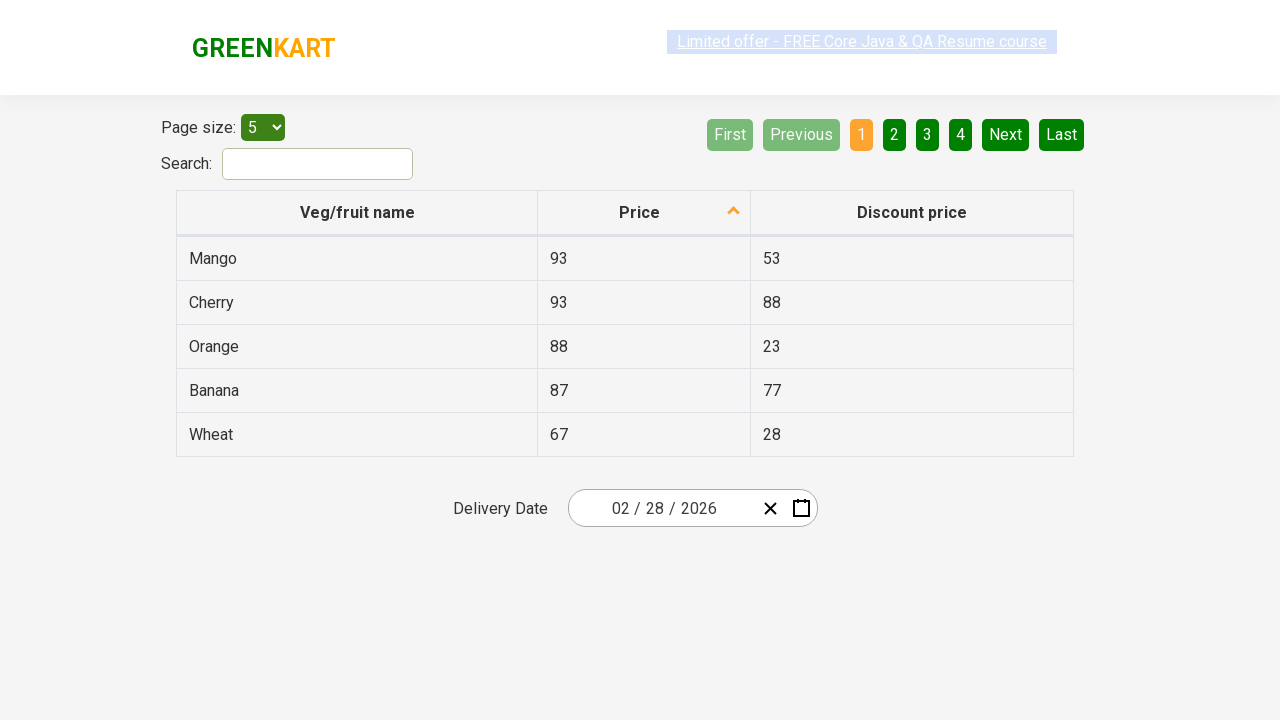

Waited for descending sort animation to complete
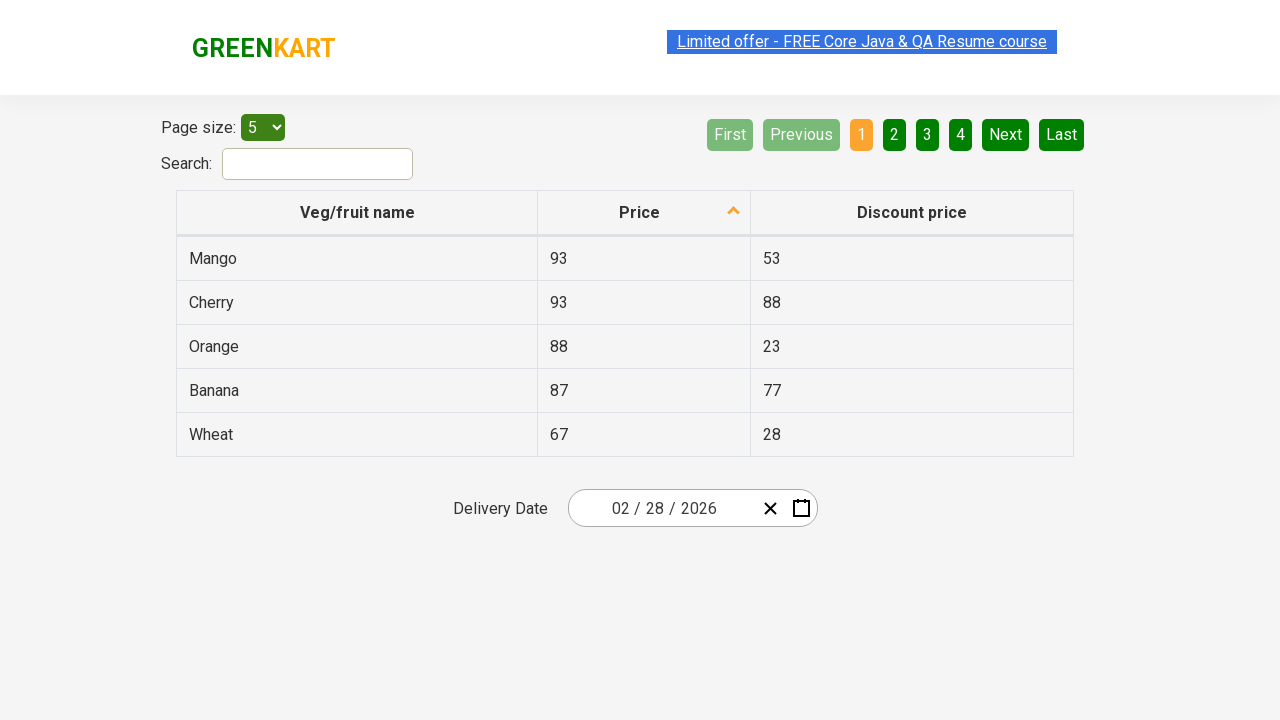

Retrieved first price after descending sort: 93
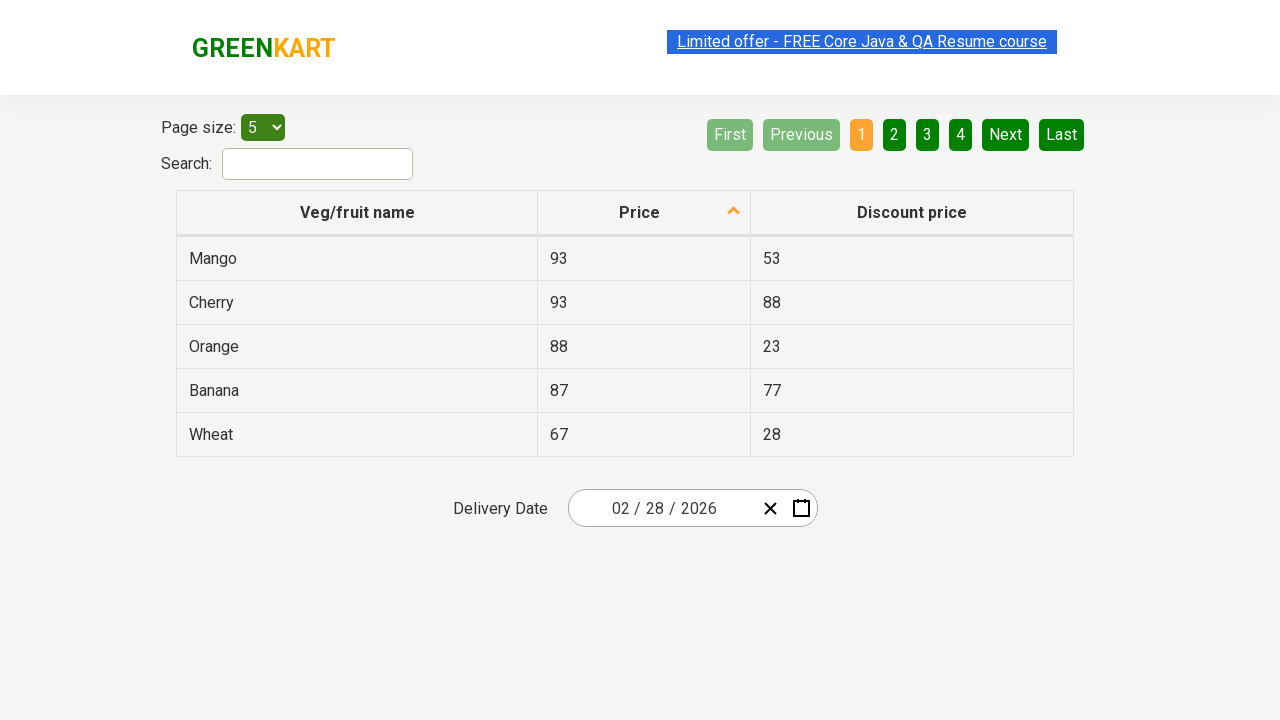

Verified descending sort is correct: 23.0 < 93.0
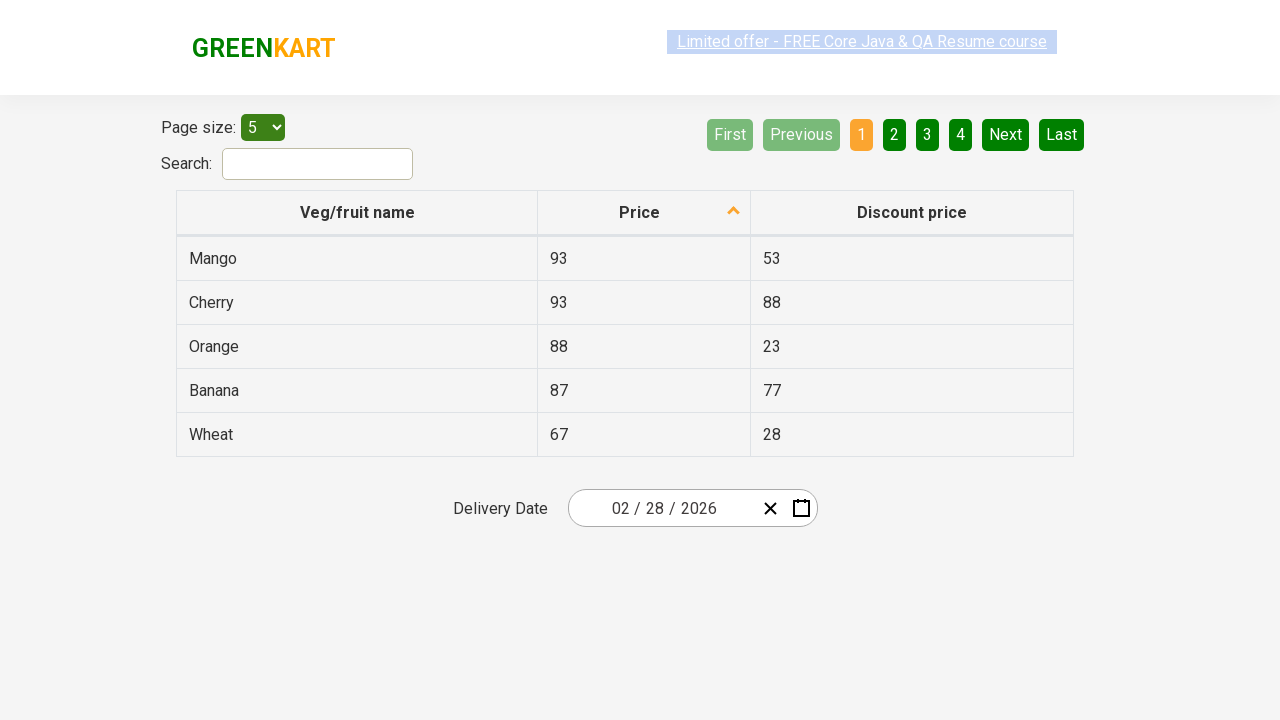

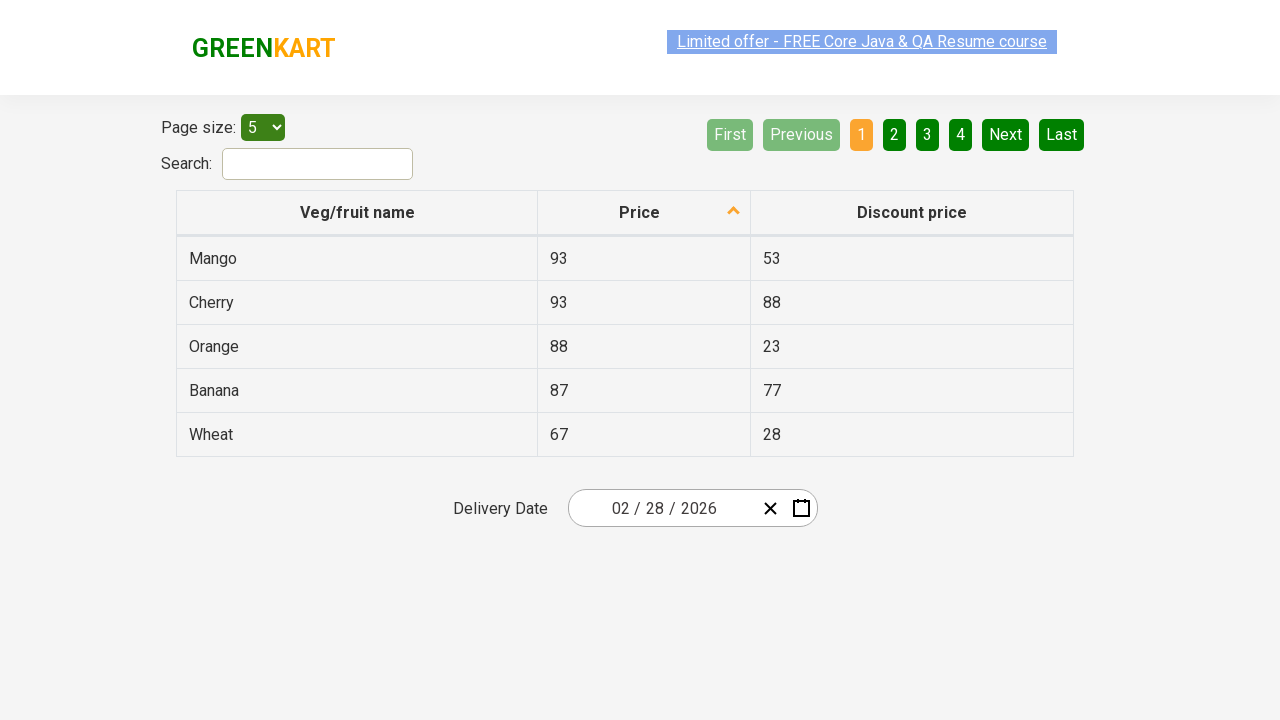